Tests window handling functionality by opening a new window, switching between windows, clicking a link in the child window, and then closing it

Starting URL: https://demo.automationtesting.in/Windows.html

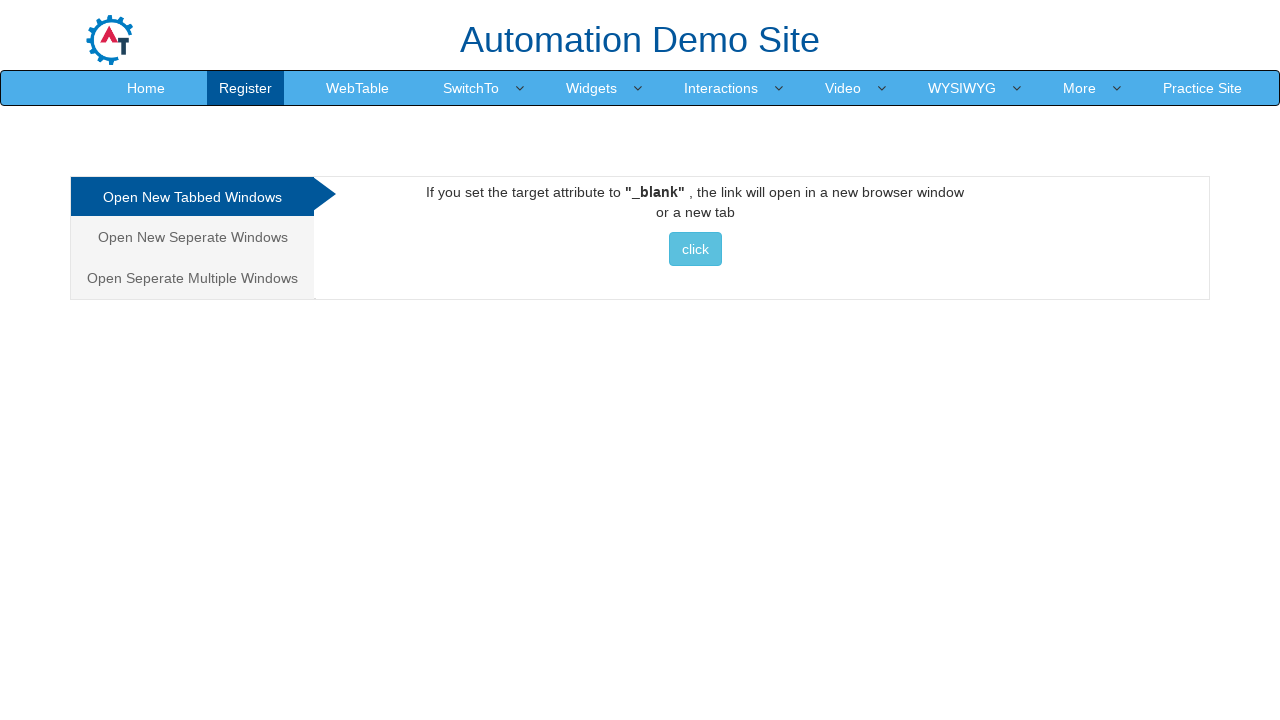

Clicked on the second tab at (192, 237) on xpath=/html/body/div[1]/div/div/div/div[1]/ul/li[2]/a
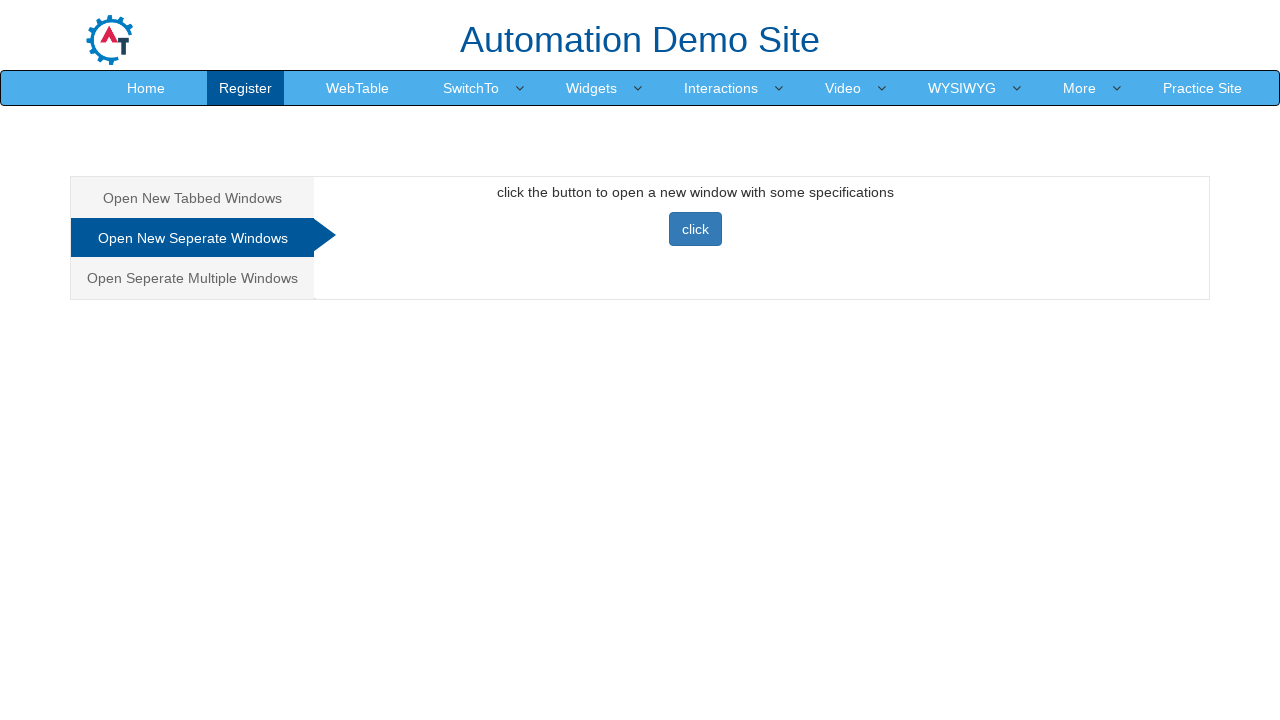

Clicked button to open new window at (695, 229) on //*[@id="Seperate"]/button
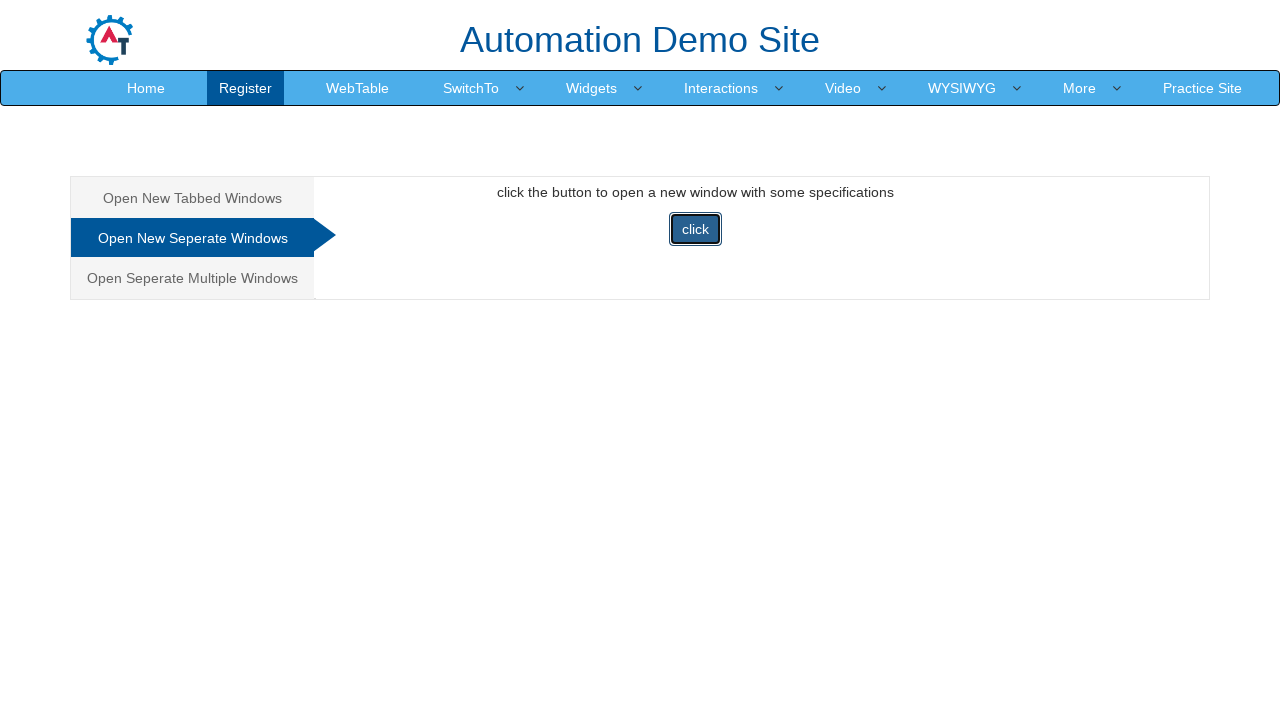

New window loaded
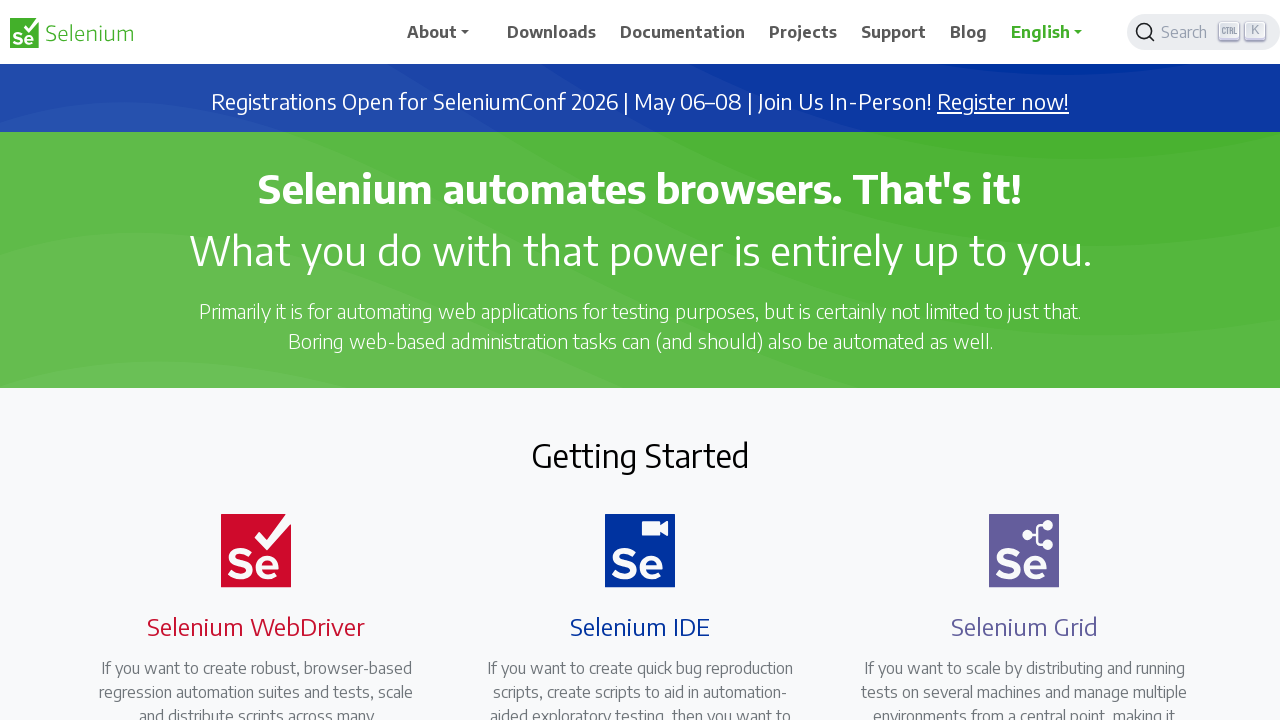

Clicked link in the new window at (244, 360) on xpath=/html/body/div/main/section[2]/div/div/div[1]/div/div[2]/div/a
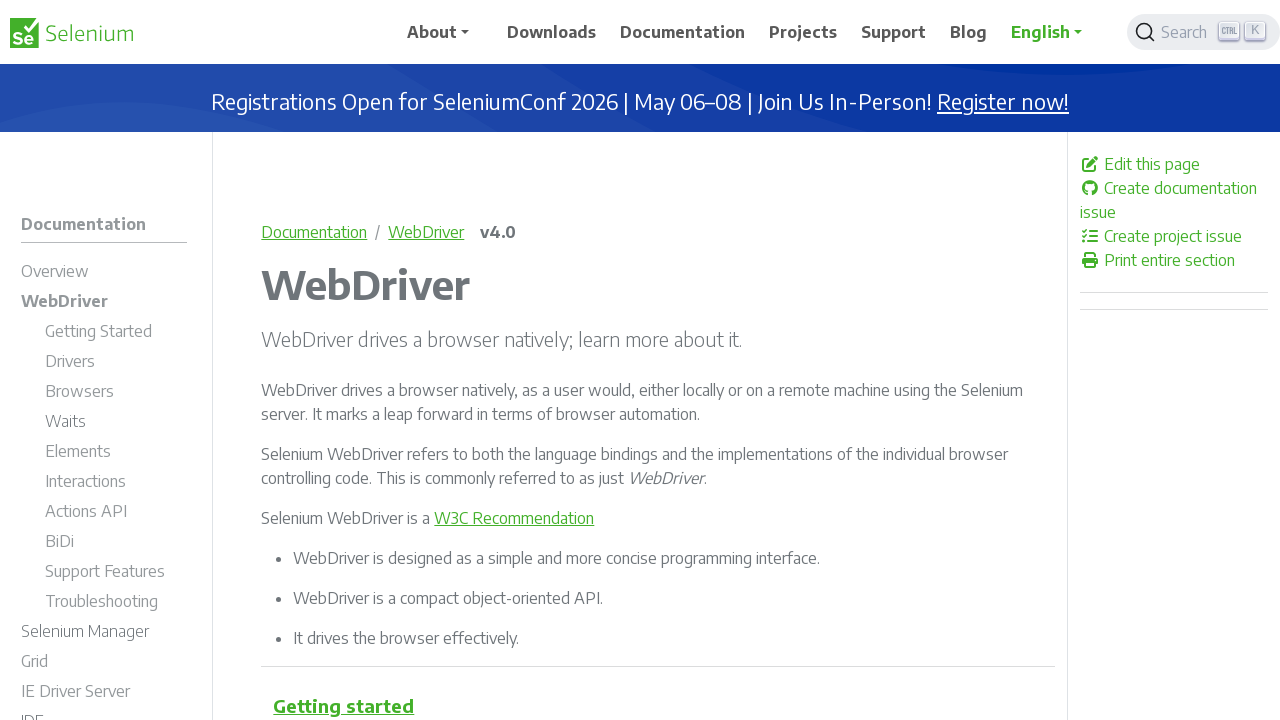

Closed the popup window
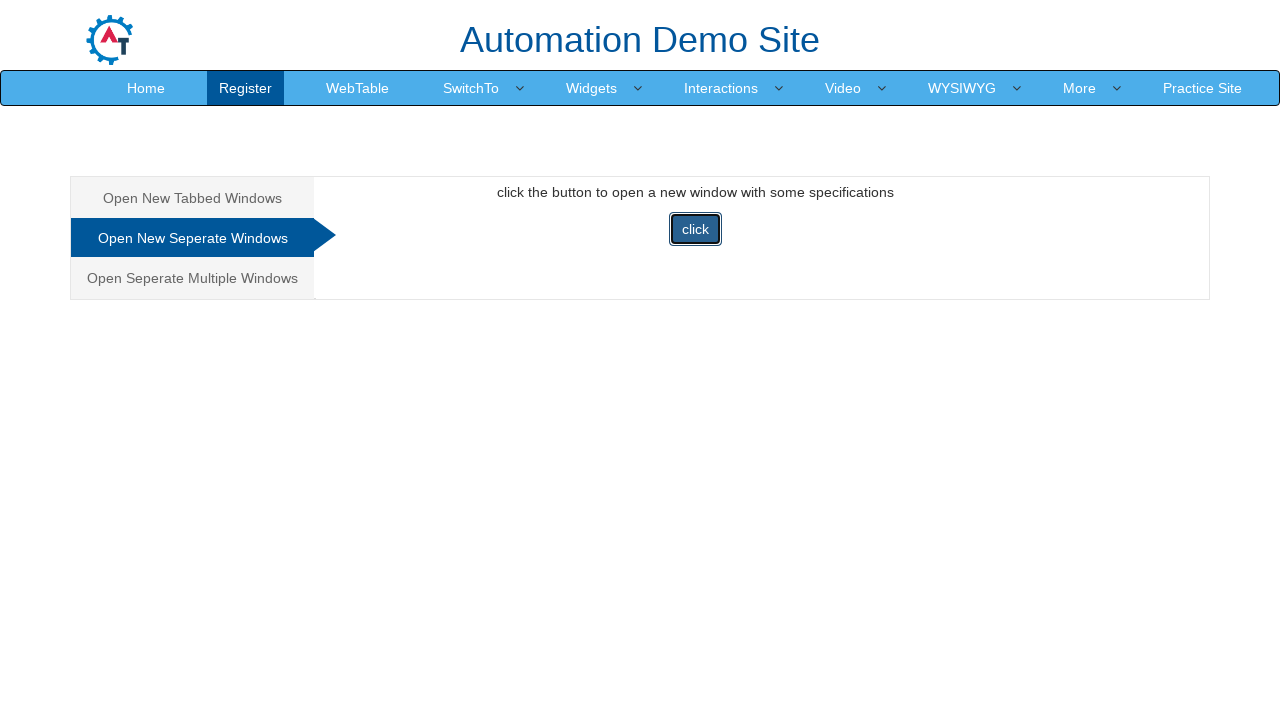

Clicked on the third tab at (192, 278) on xpath=/html/body/div[1]/div/div/div/div[1]/ul/li[3]/a
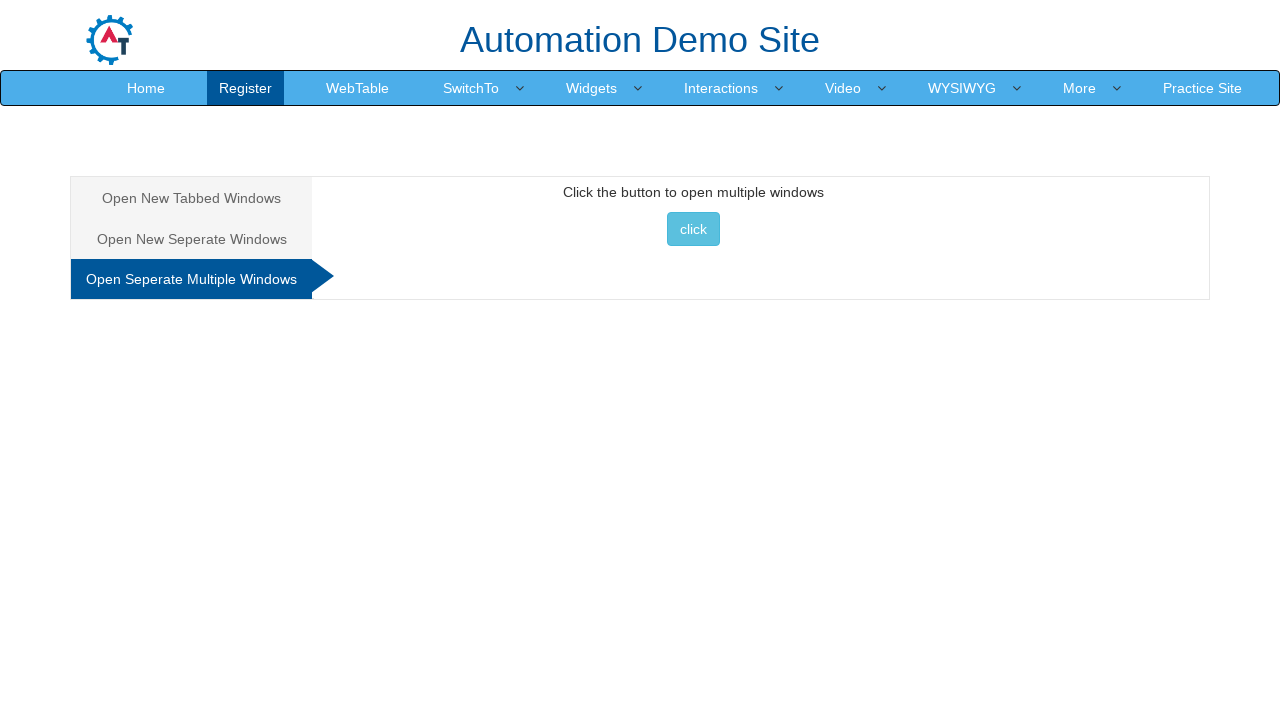

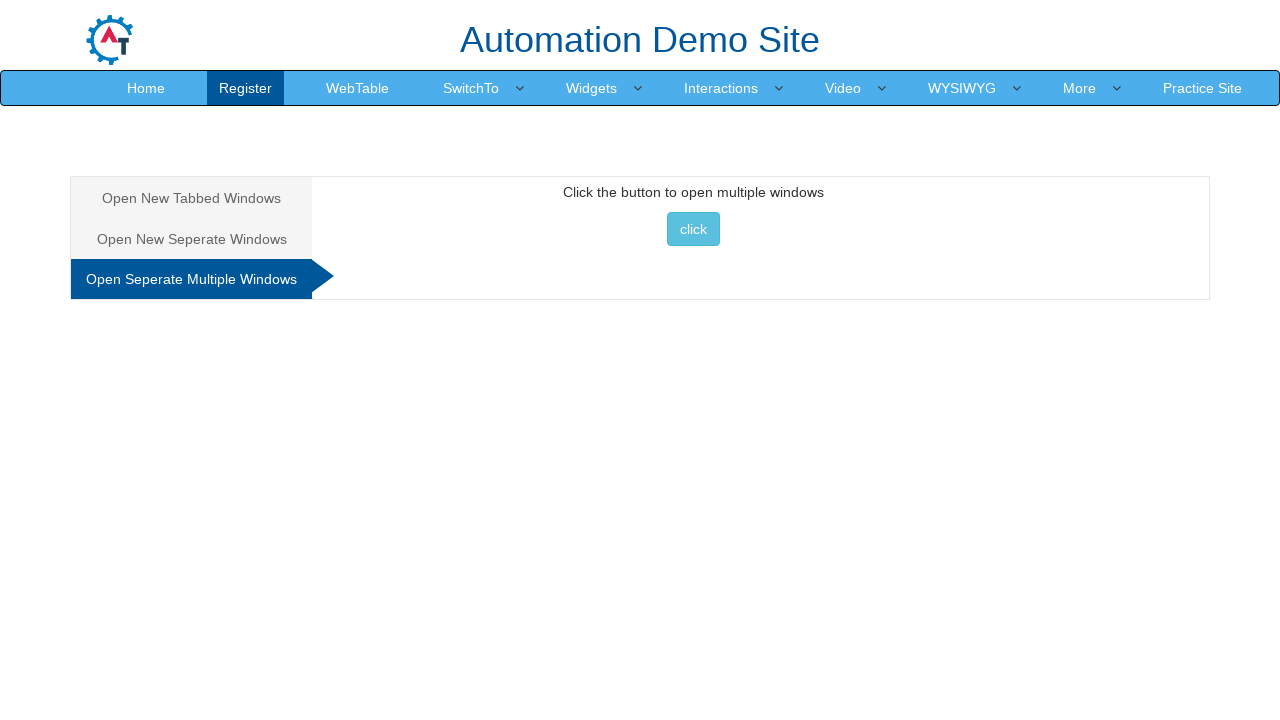